Tests the job search functionality on cv.lv by entering search keywords and salary filter, then clicking the search button to view results.

Starting URL: https://www.cv.lv/lv

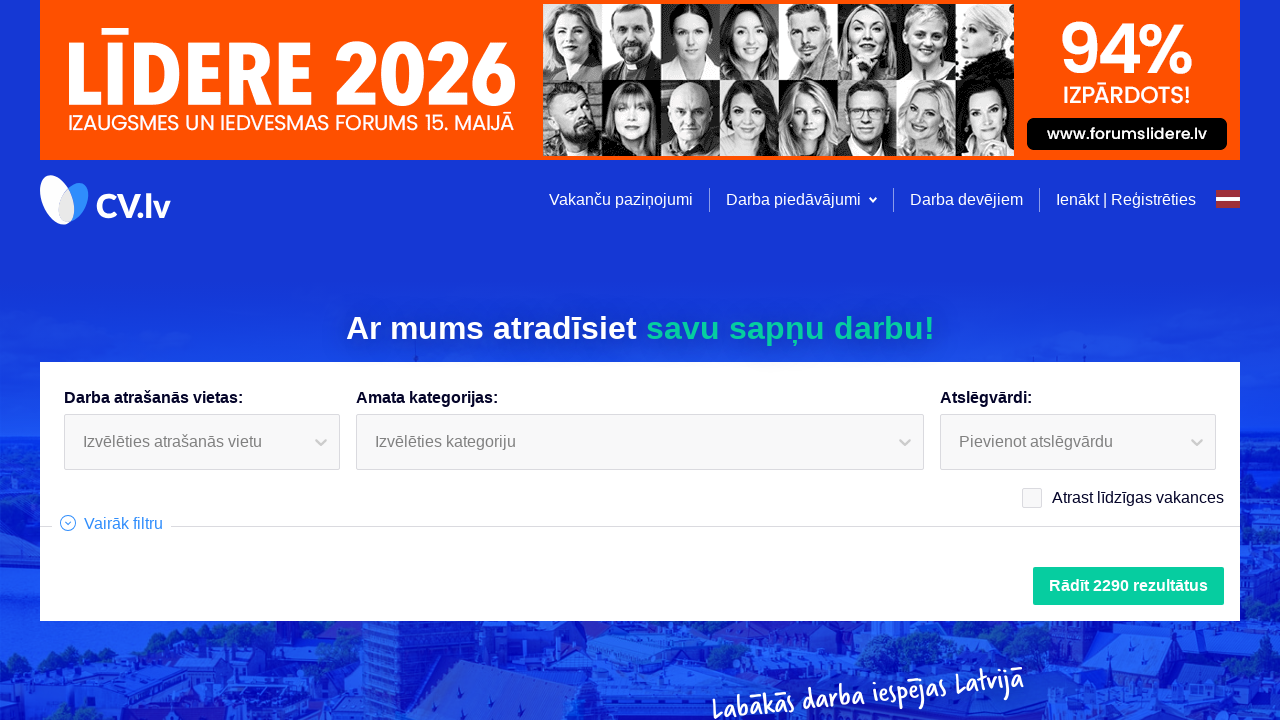

Search form keywords input field loaded
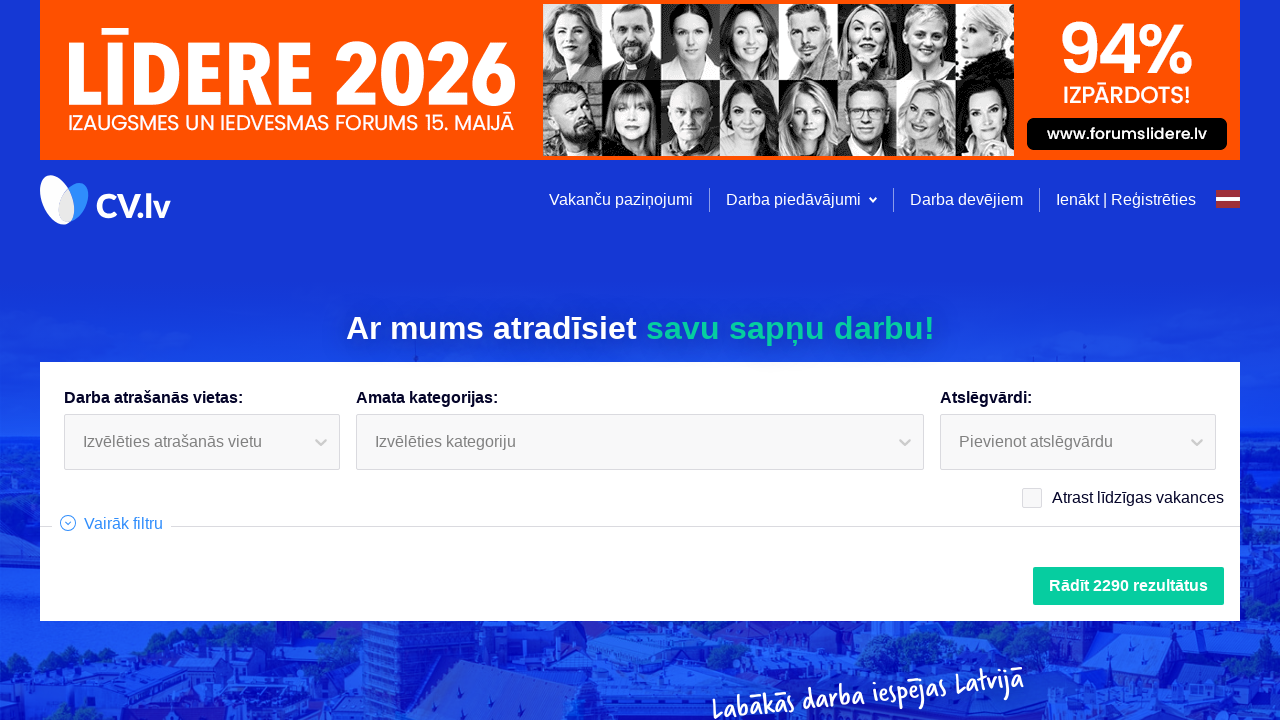

Filled search keyword field with 'software' on .search-form__keywords .react-select__input-container > input
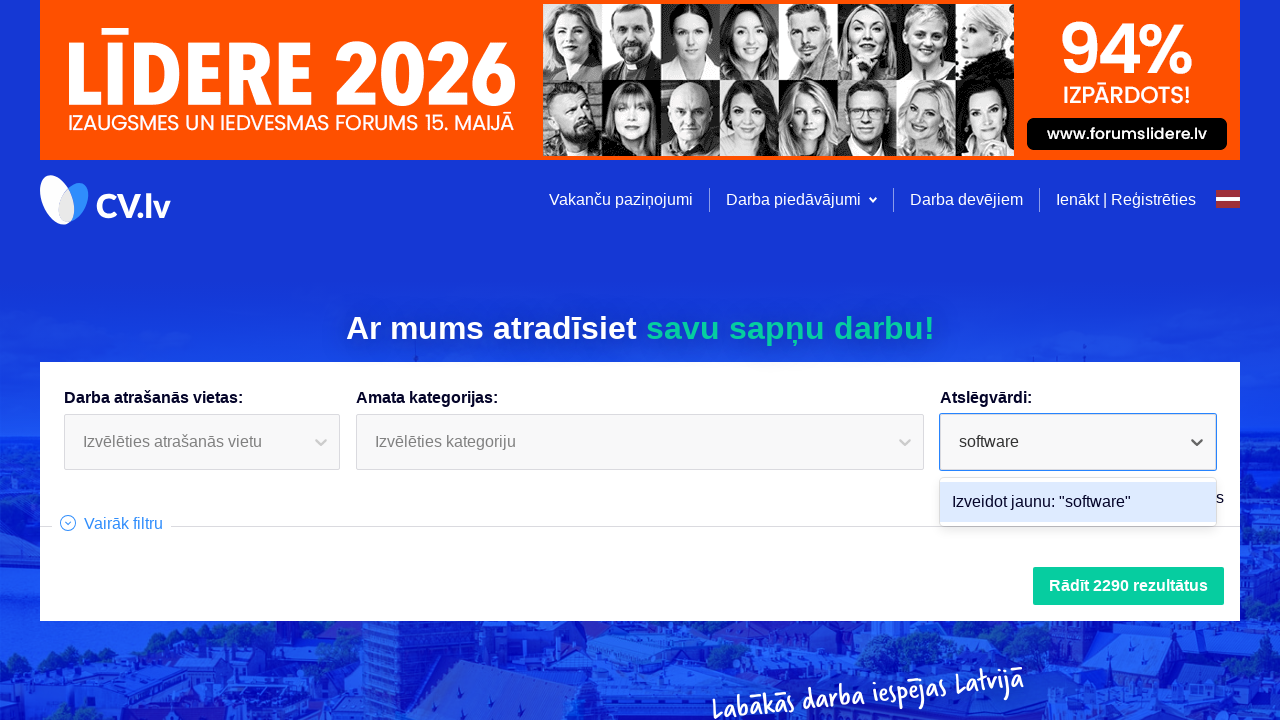

Pressed Enter to confirm first search keyword on .search-form__keywords .react-select__input-container > input
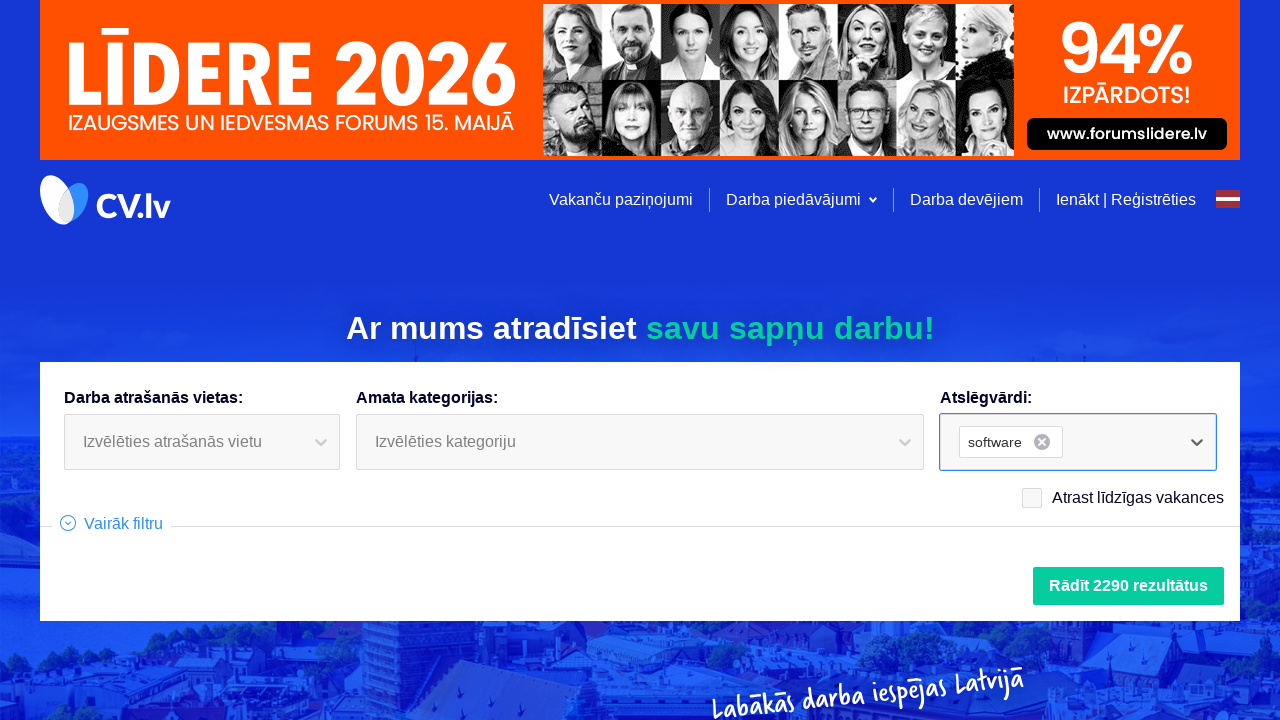

Filled search keyword field with 'developer' on .search-form__keywords .react-select__input-container > input
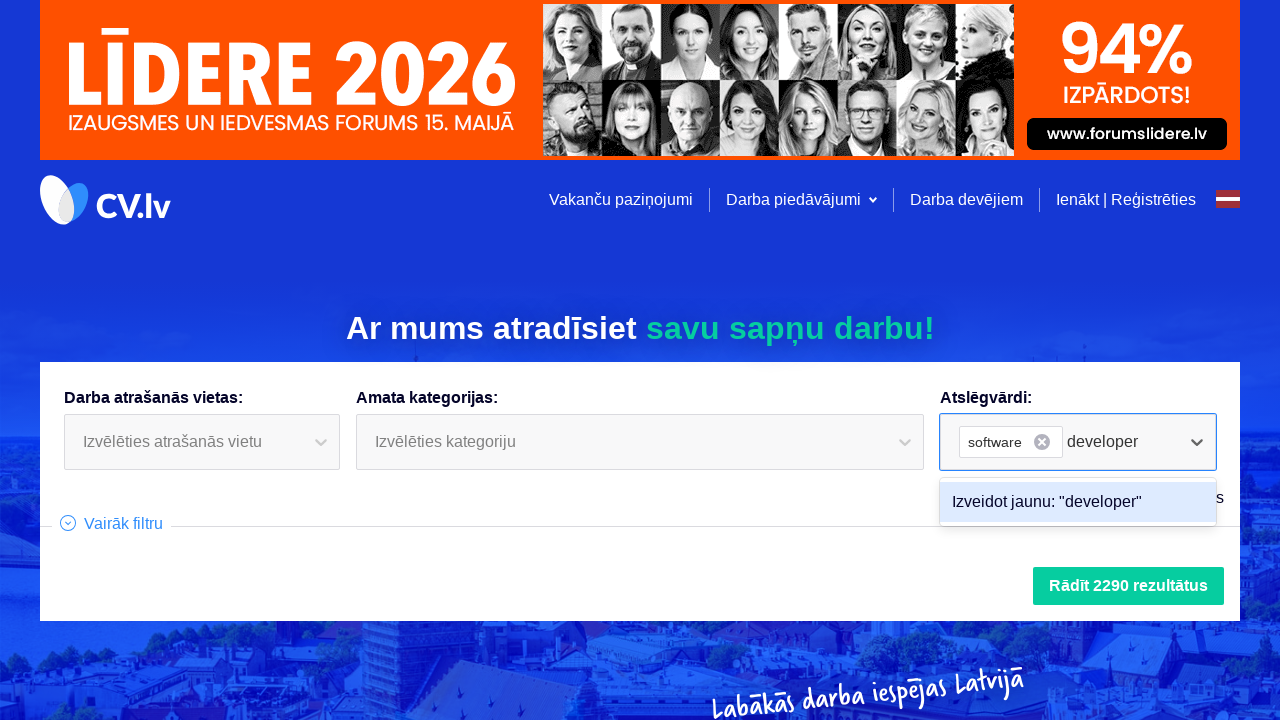

Pressed Enter to confirm second search keyword on .search-form__keywords .react-select__input-container > input
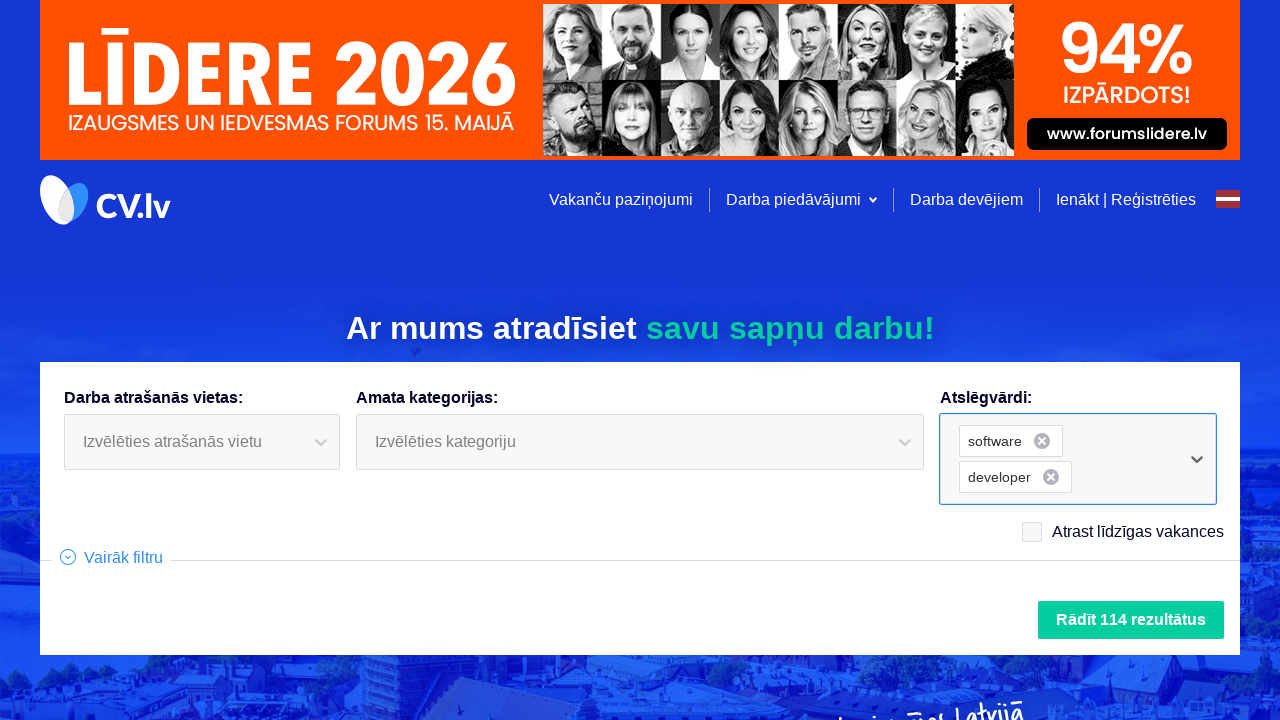

Clicked additional filters toggle button at (112, 558) on .search-form__additional-toggle button
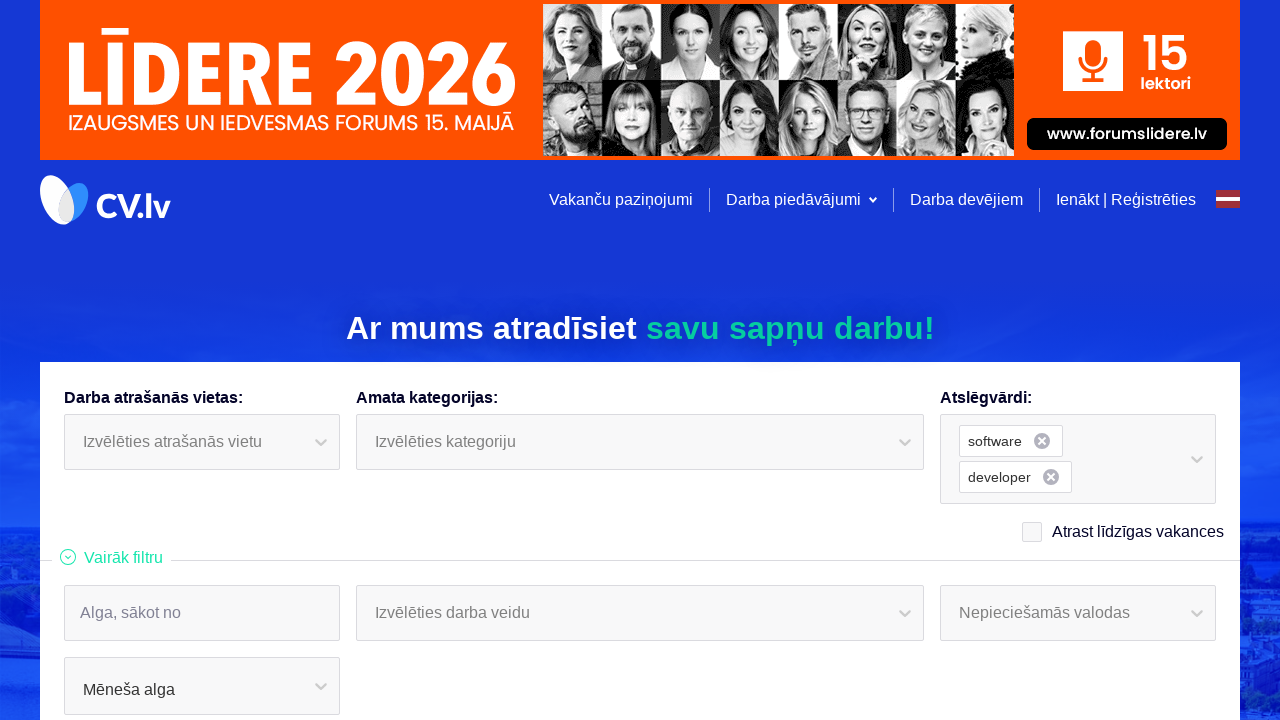

Salary input field appeared and is ready
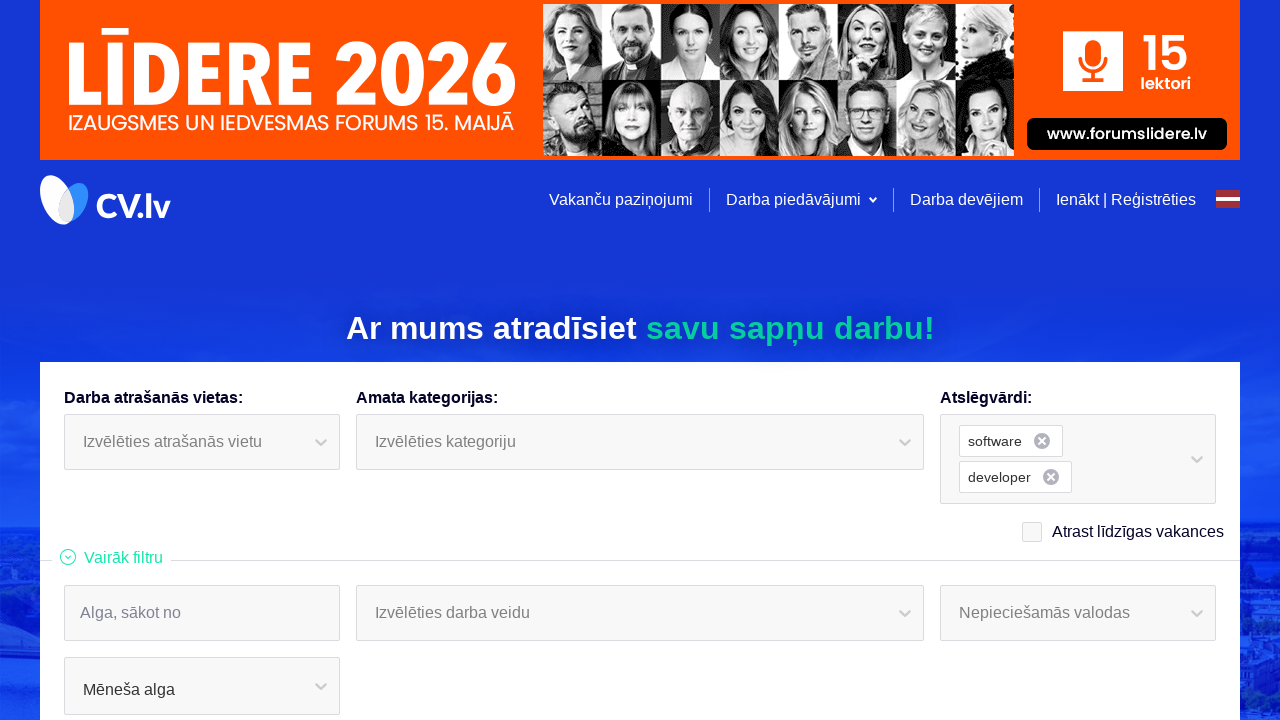

Filled salary filter field with '2500' on .search-form__salary input.input-text__field
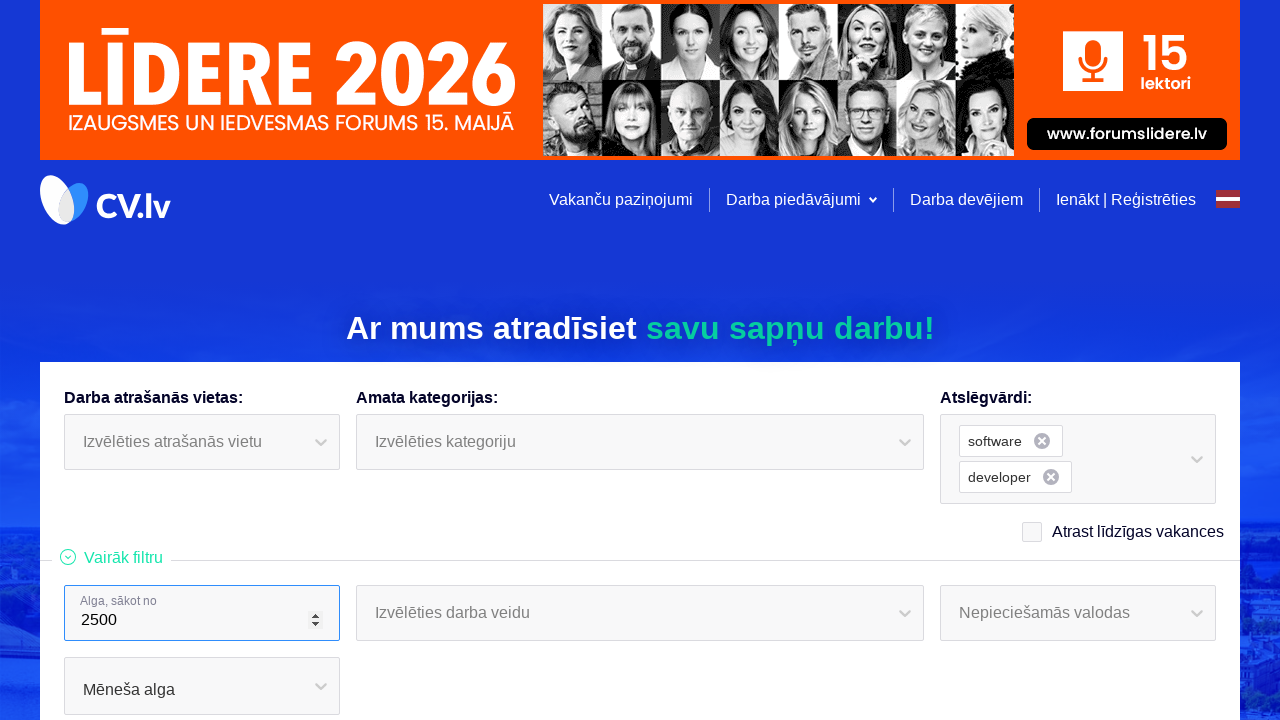

Pressed Enter to confirm salary filter on .search-form__salary input.input-text__field
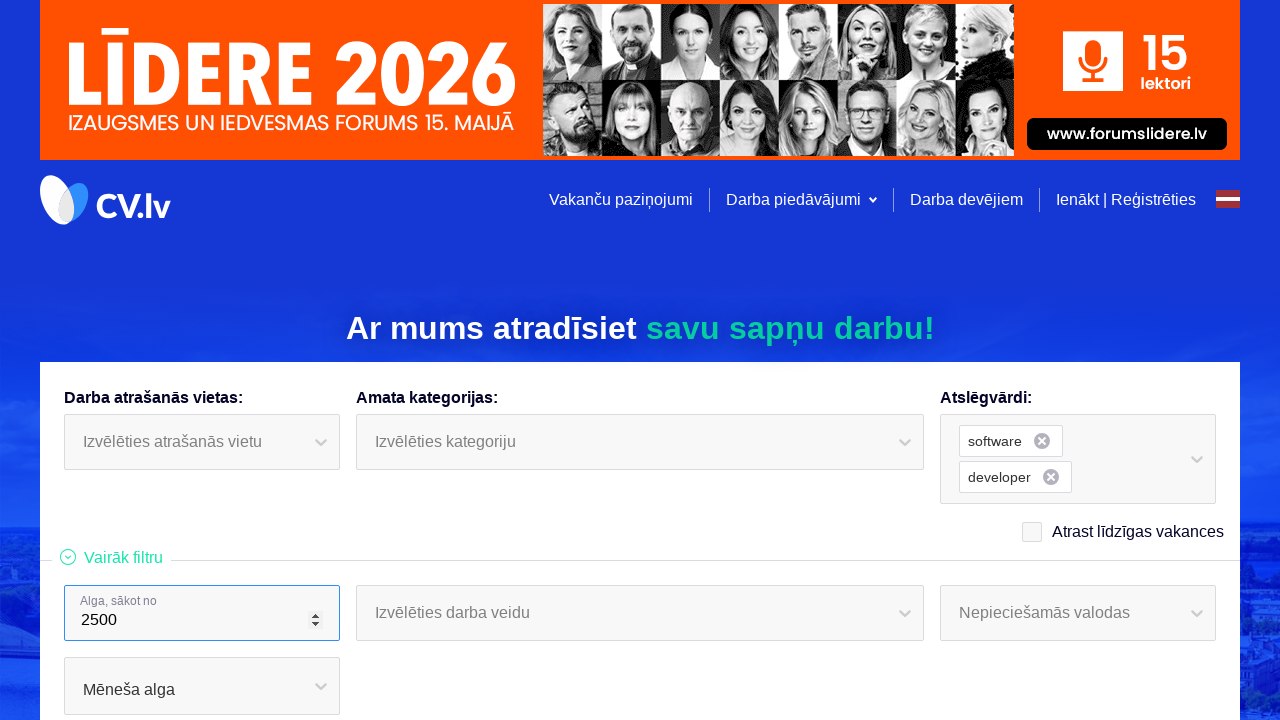

Clicked search button to view job results at (1131, 360) on .search-form-footer button
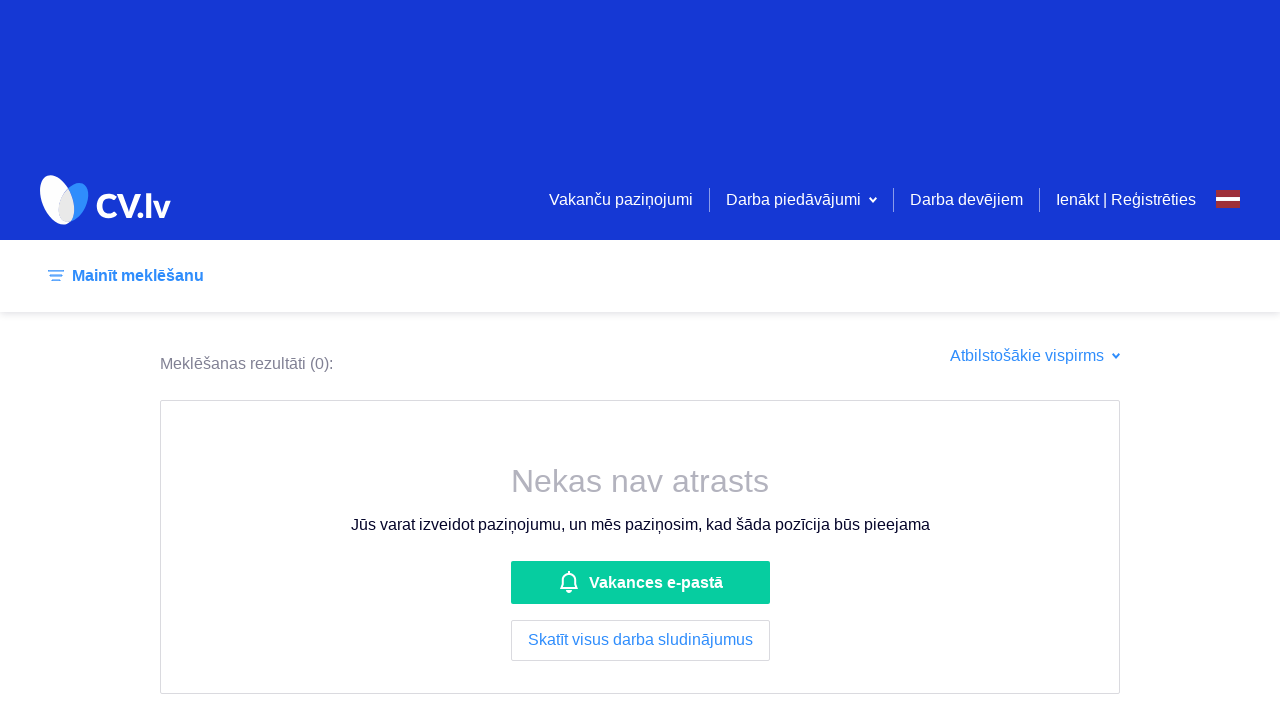

Job listings loaded on results page
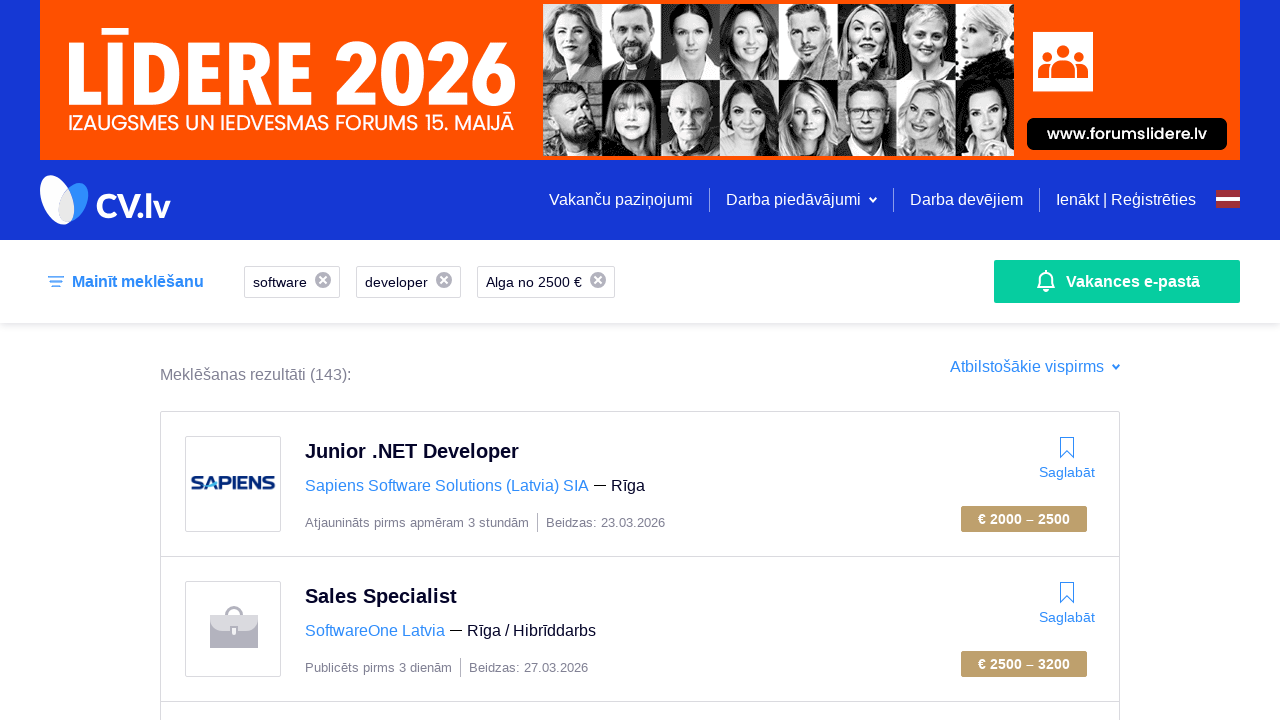

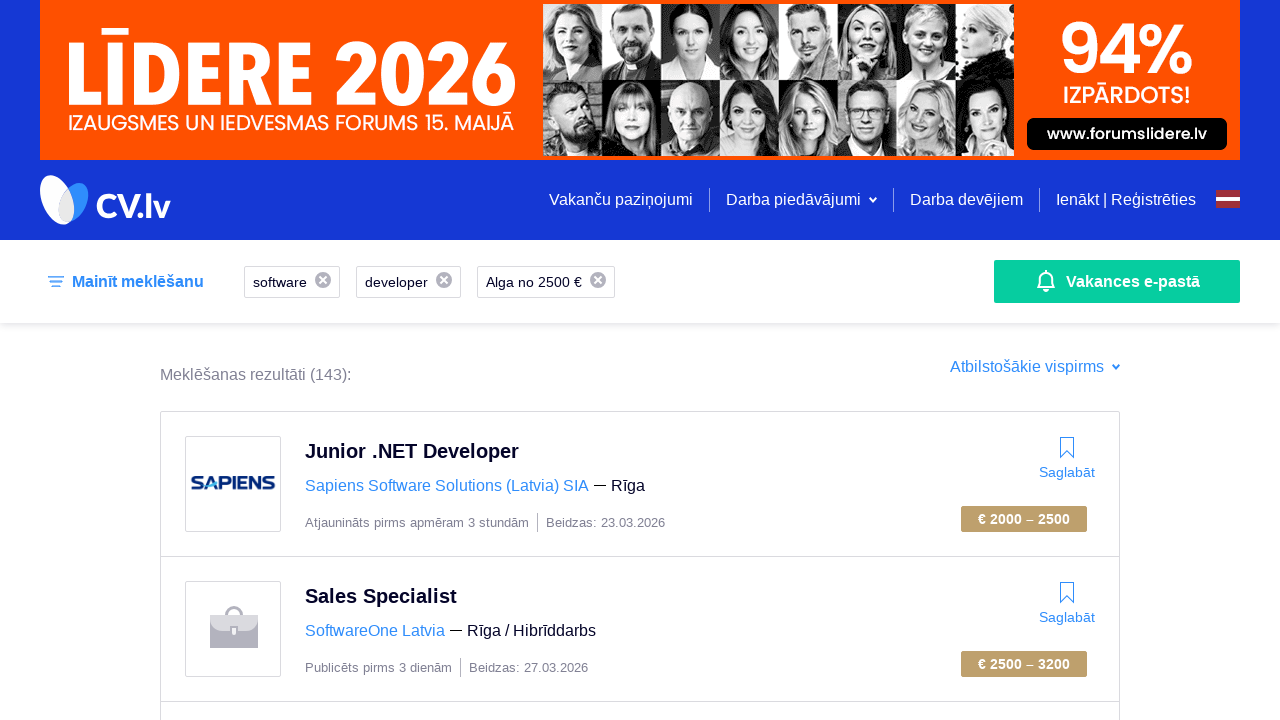